Tests form submission by clicking a dynamically computed link text, then filling out a multi-field form with personal information (first name, last name, city, country) and submitting it.

Starting URL: http://suninjuly.github.io/find_link_text

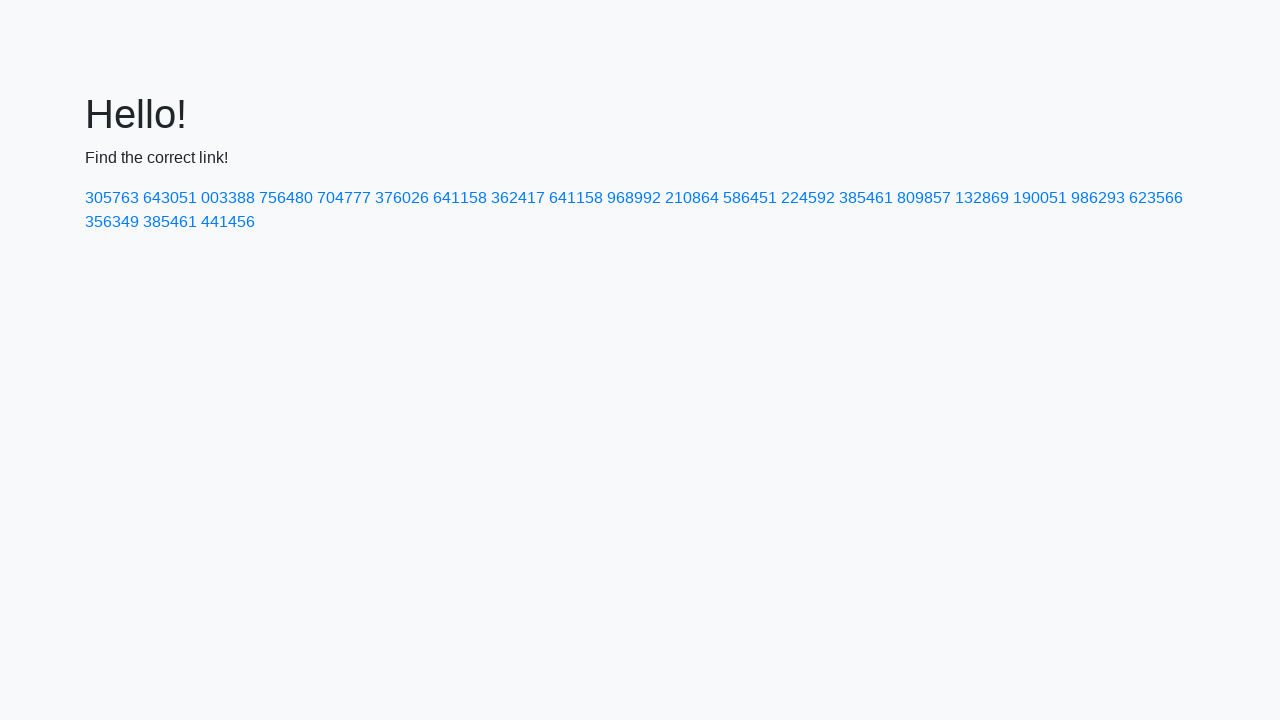

Clicked on dynamically computed link with text '224592' at (808, 198) on text=224592
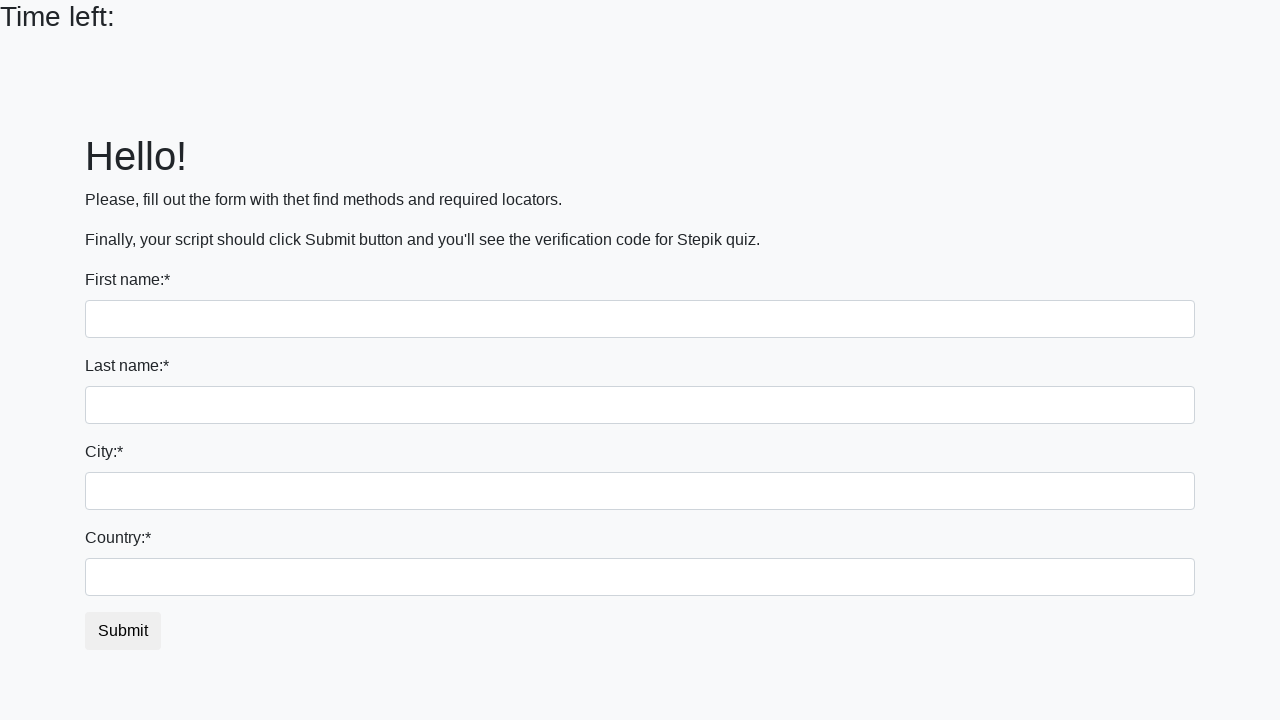

Filled first name field with 'Ivan' on input
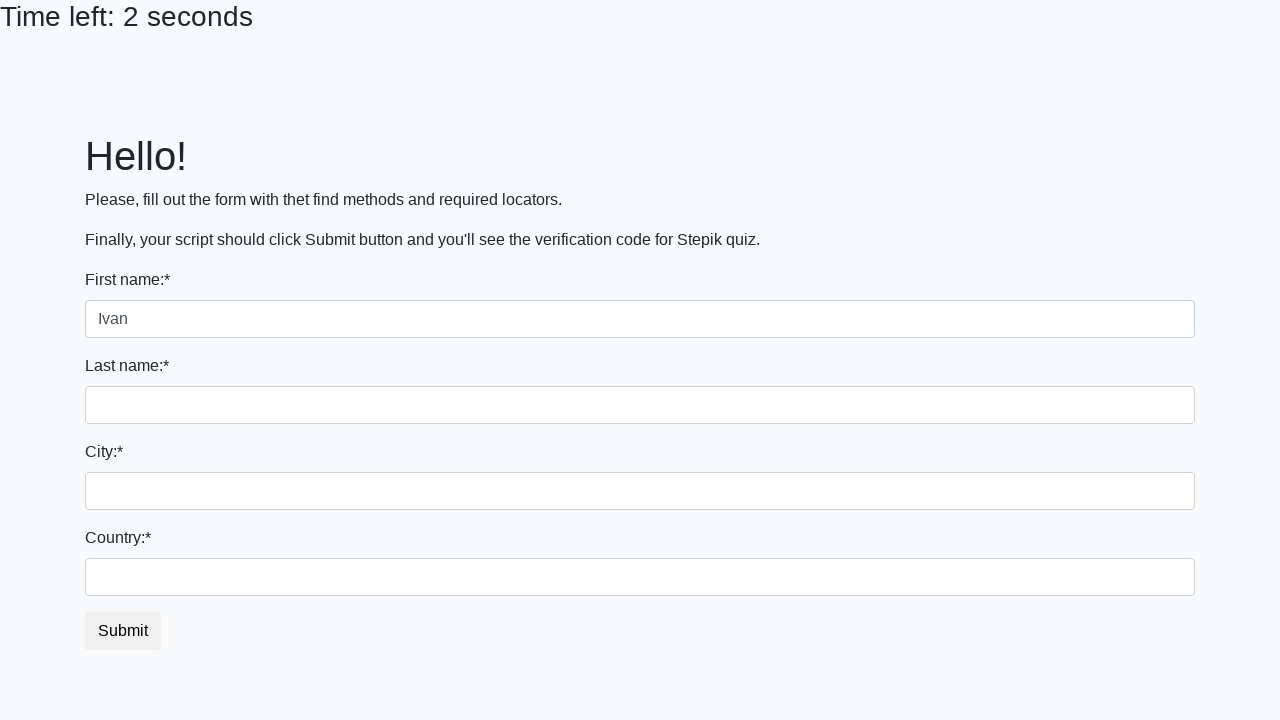

Filled last name field with 'Petrov' on input[name='last_name']
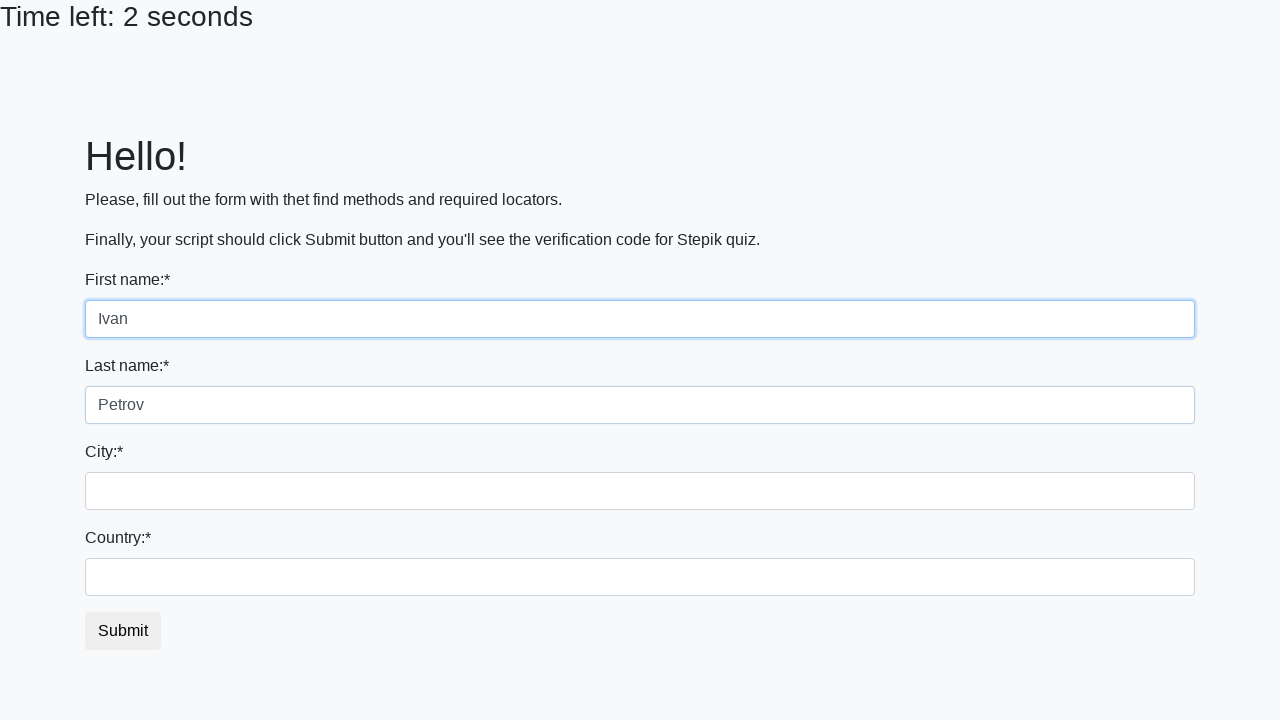

Filled city field with 'Smolensk' on .form-control.city
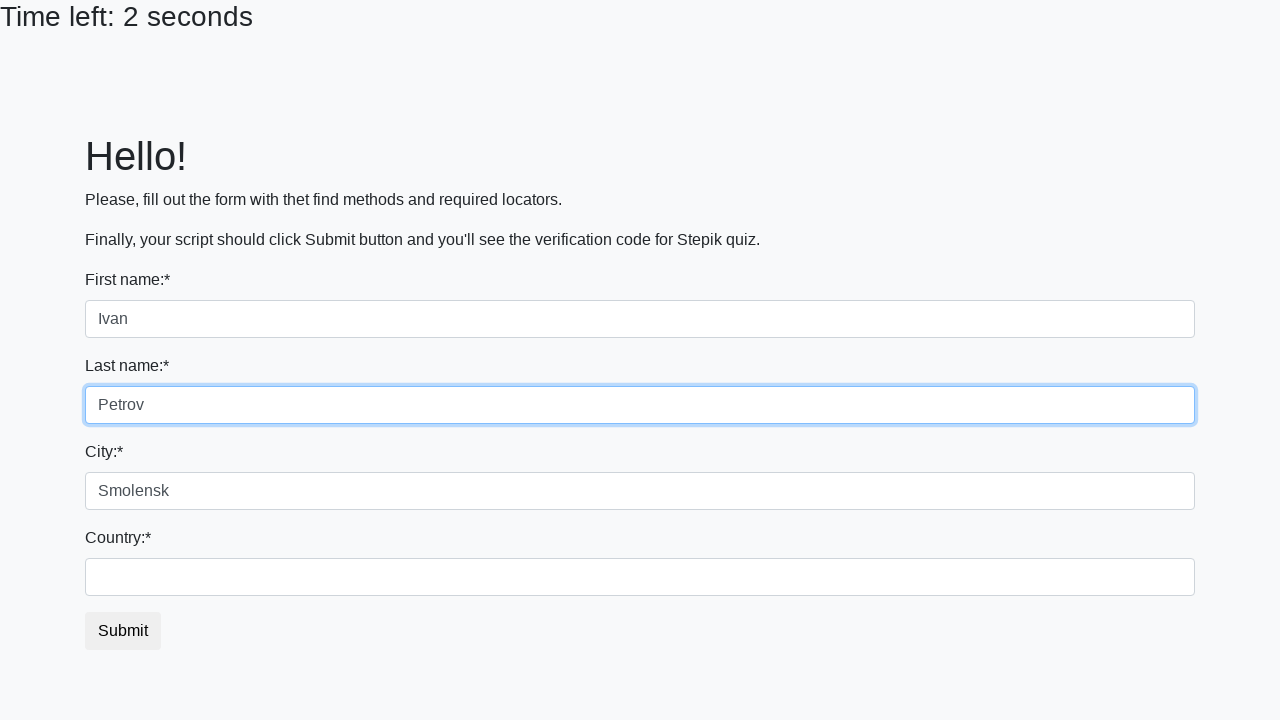

Filled country field with 'Russia' on #country
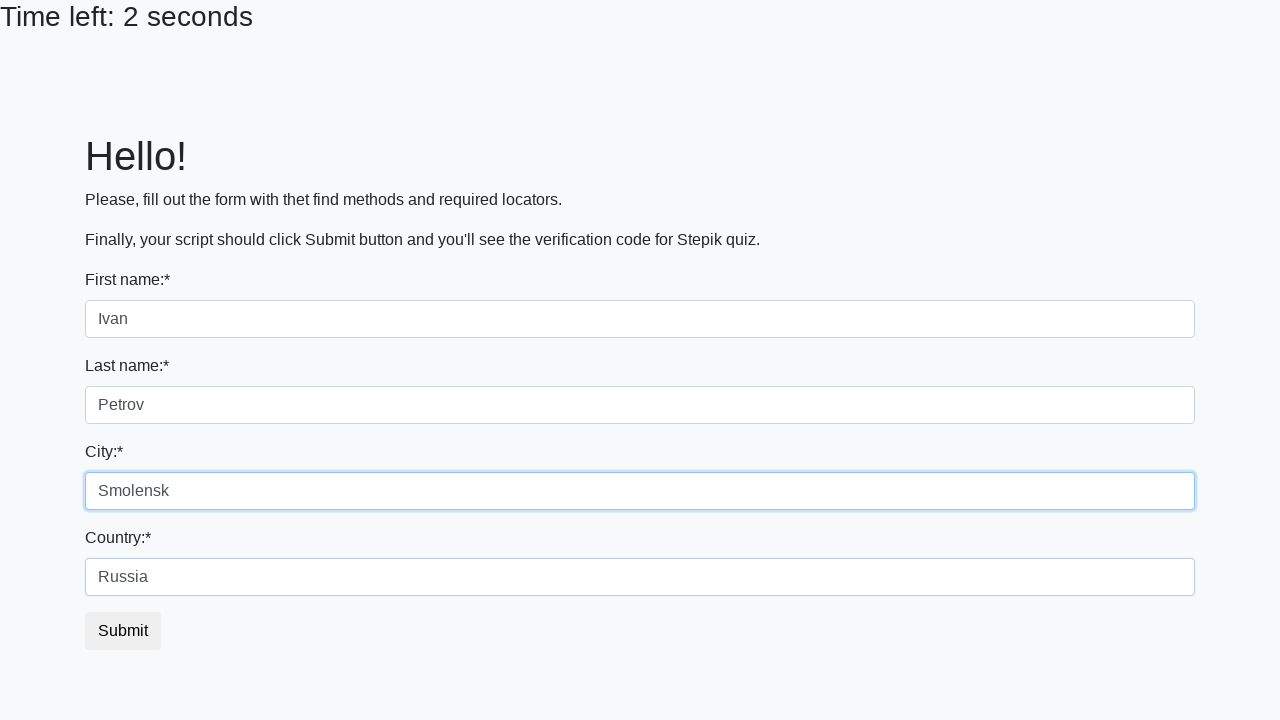

Clicked submit button to submit the form at (123, 631) on button.btn
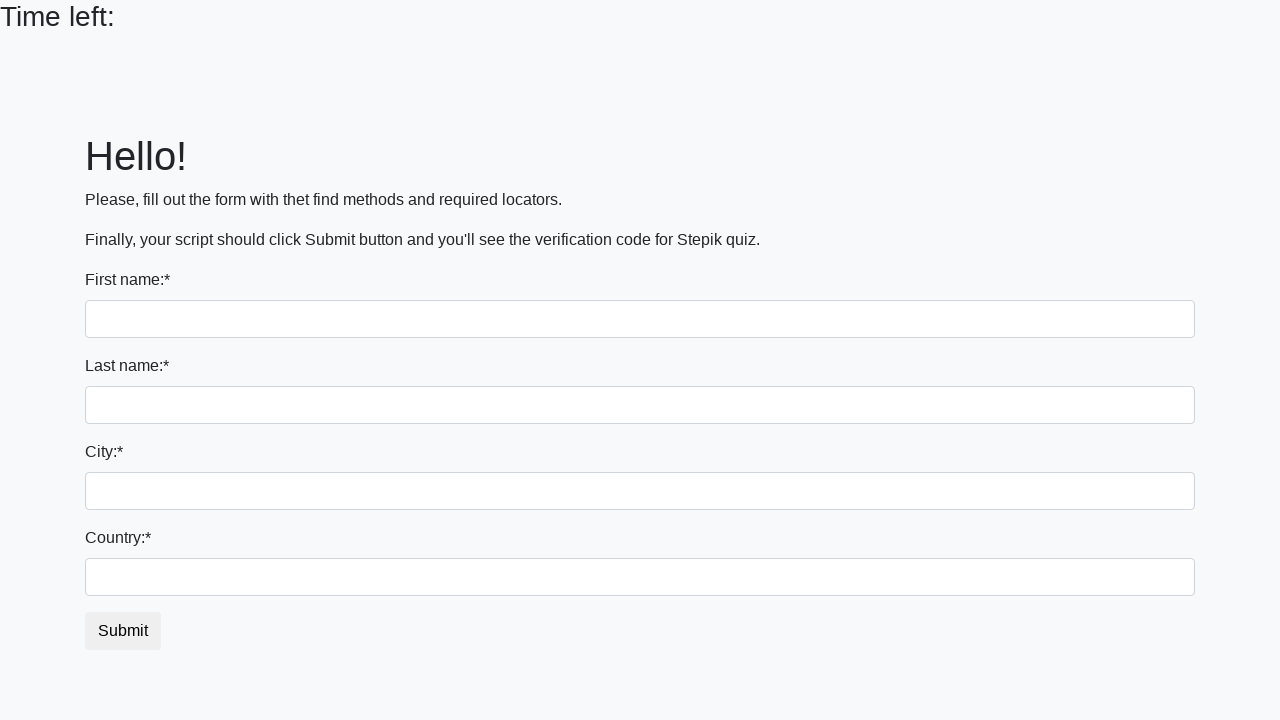

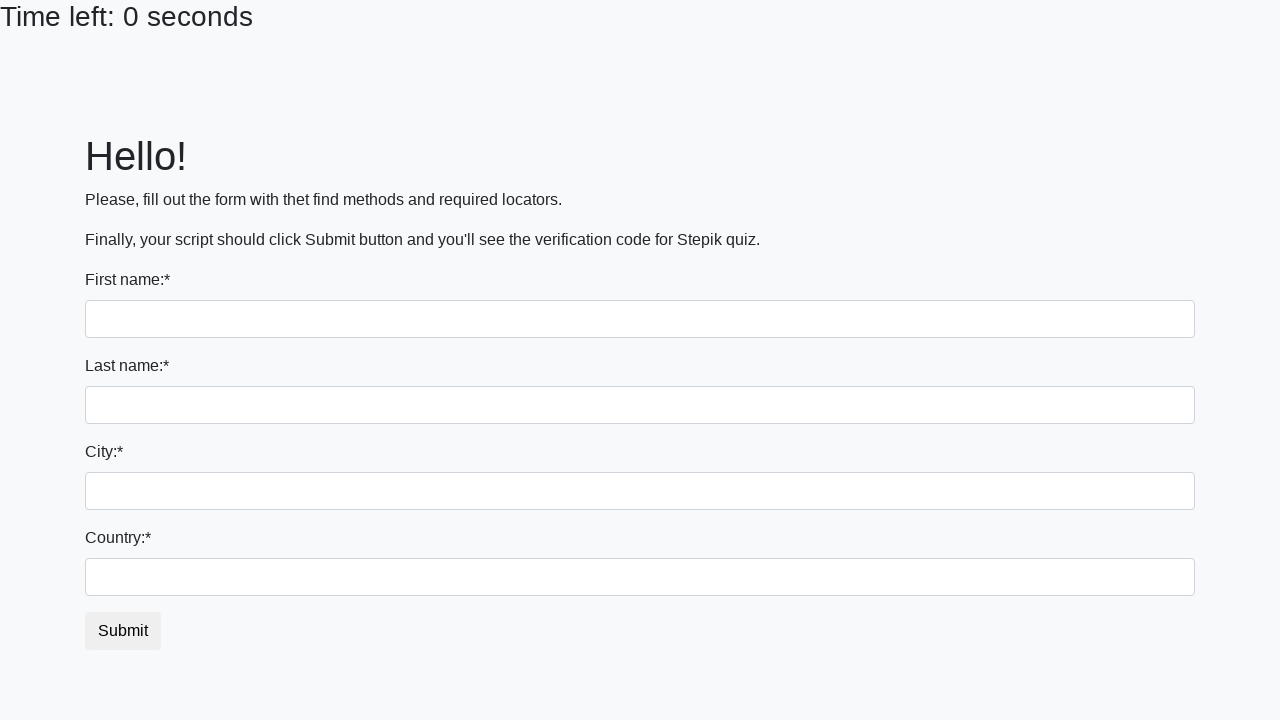